Tests table interaction by filtering to find a specific row containing target text and verifying the price value in the last column equals '20'

Starting URL: https://rahulshettyacademy.com/AutomationPractice/

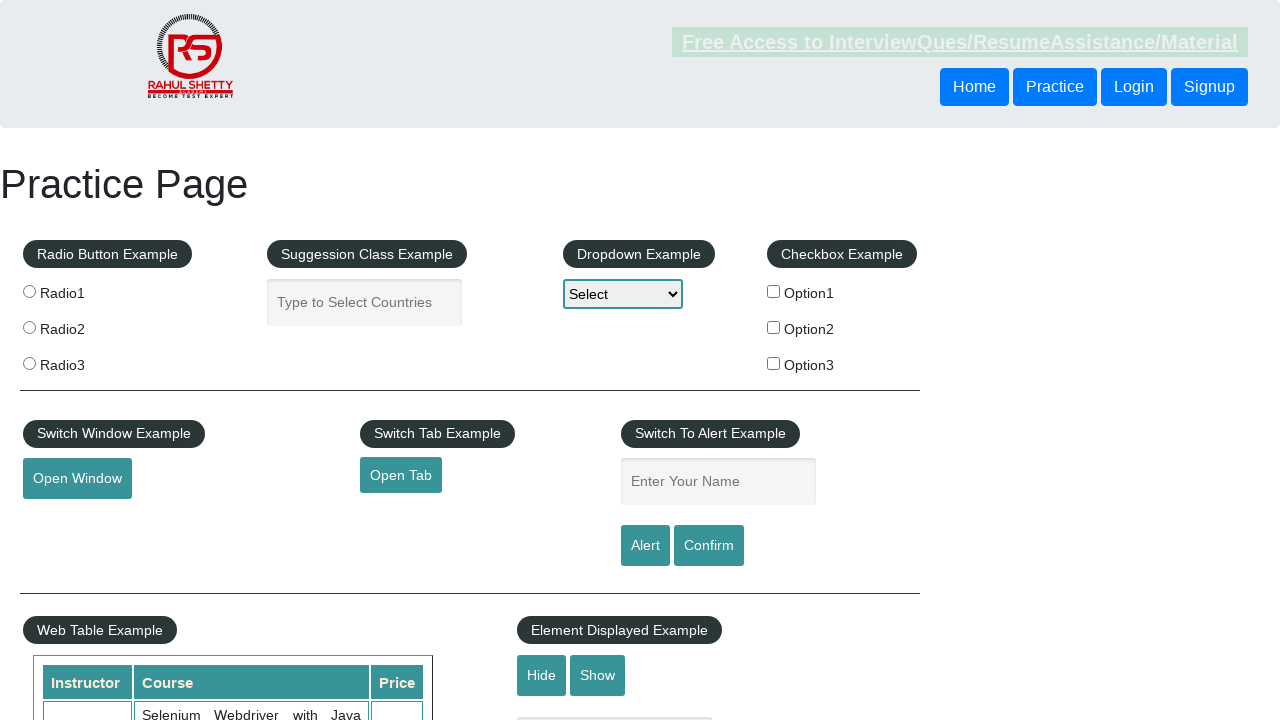

Located table row containing 'WebSecurity Testing for Beginners-QA knowledge to next level'
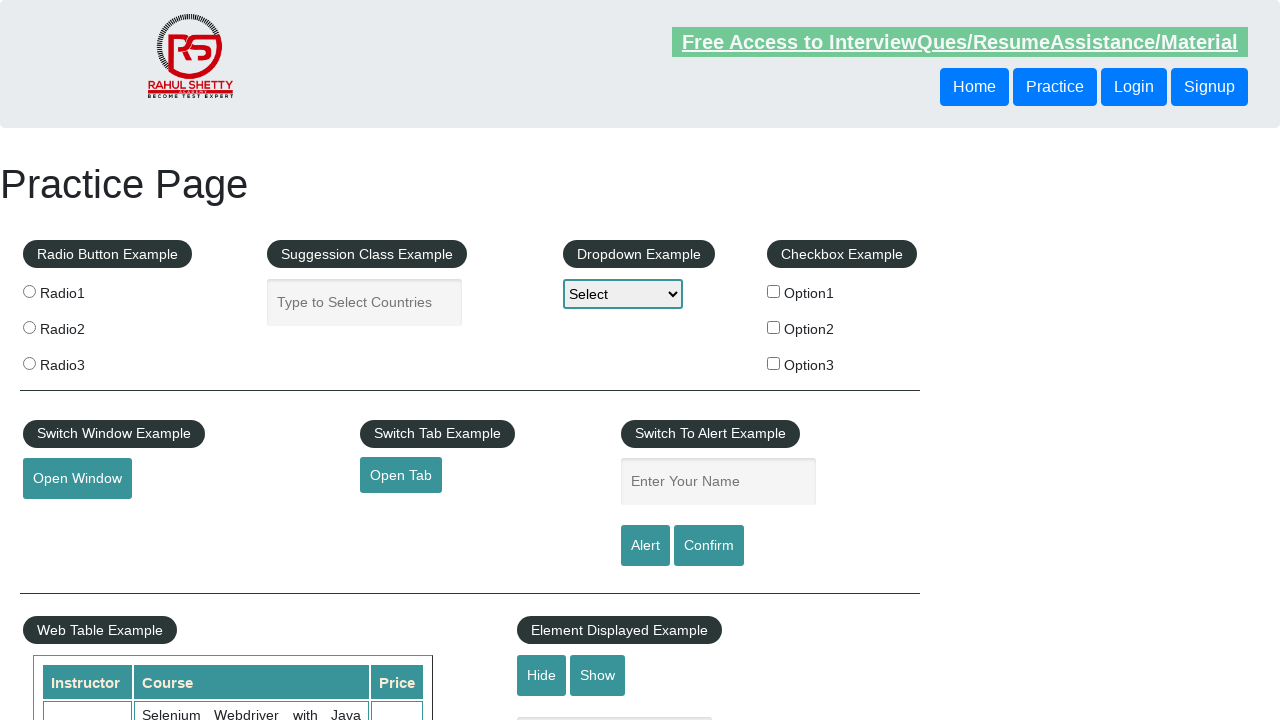

Located all columns in the target row
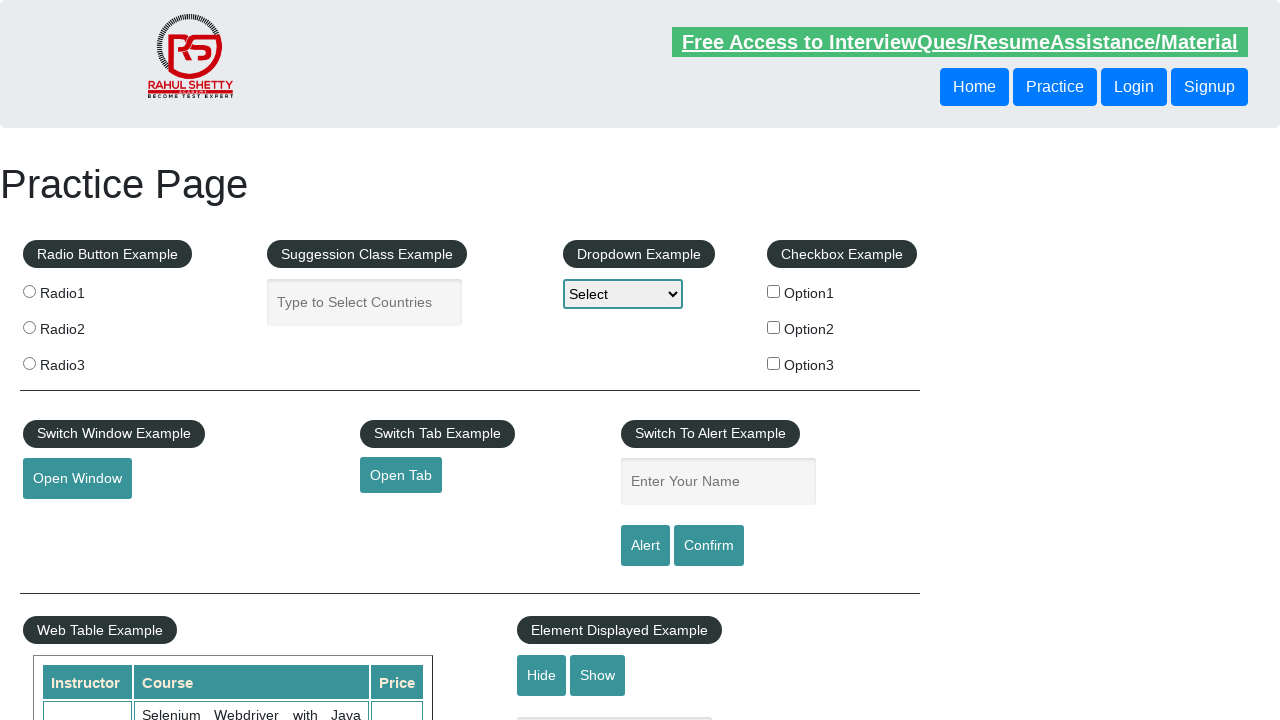

Retrieved price value from last column of target row
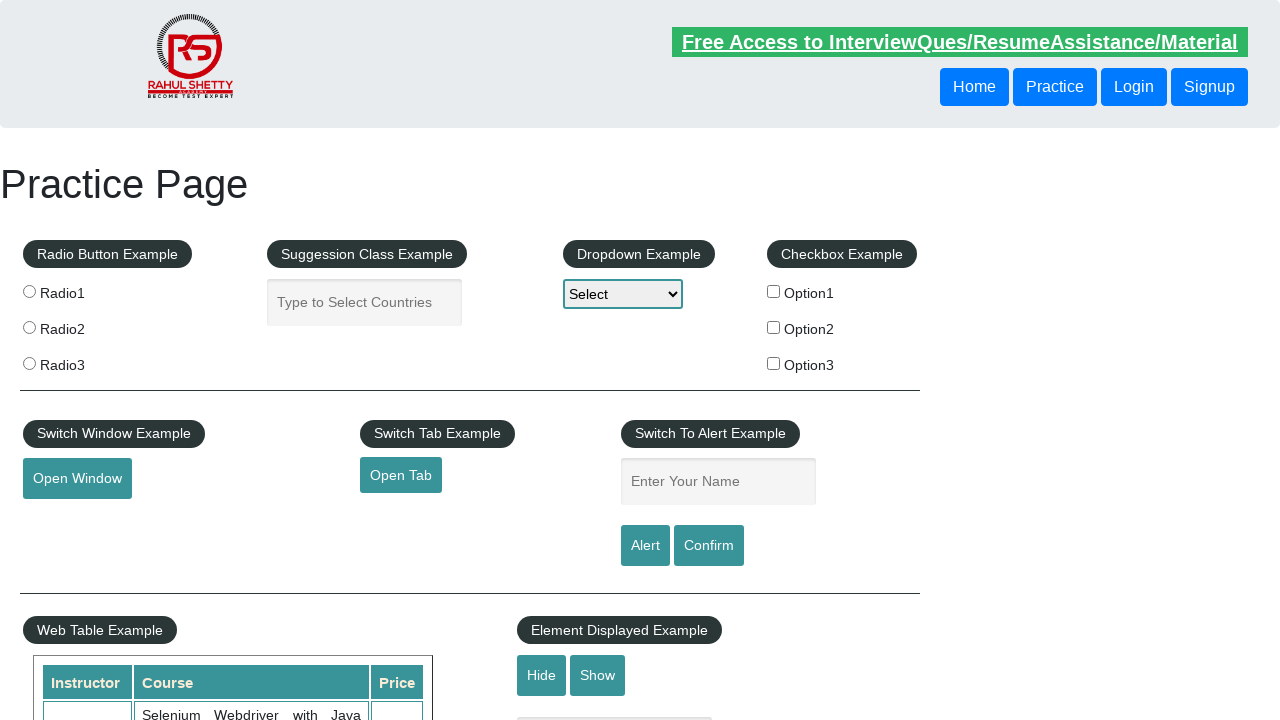

Verified price equals '20'
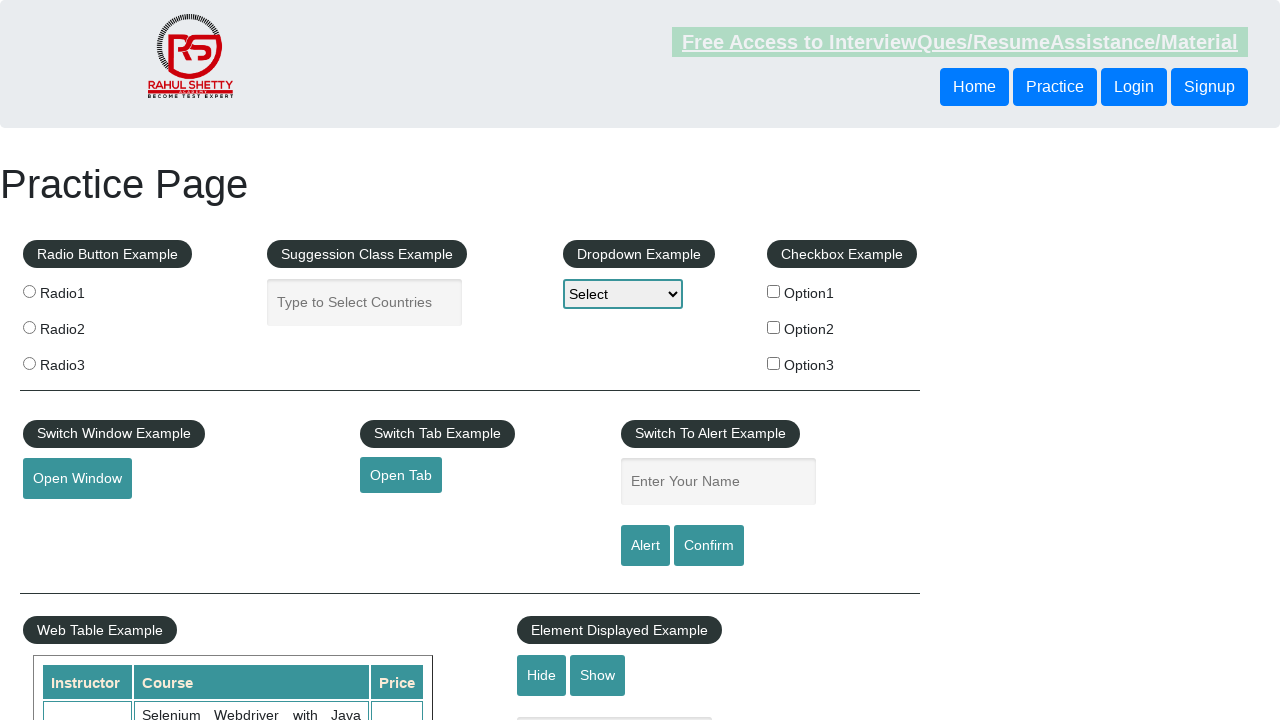

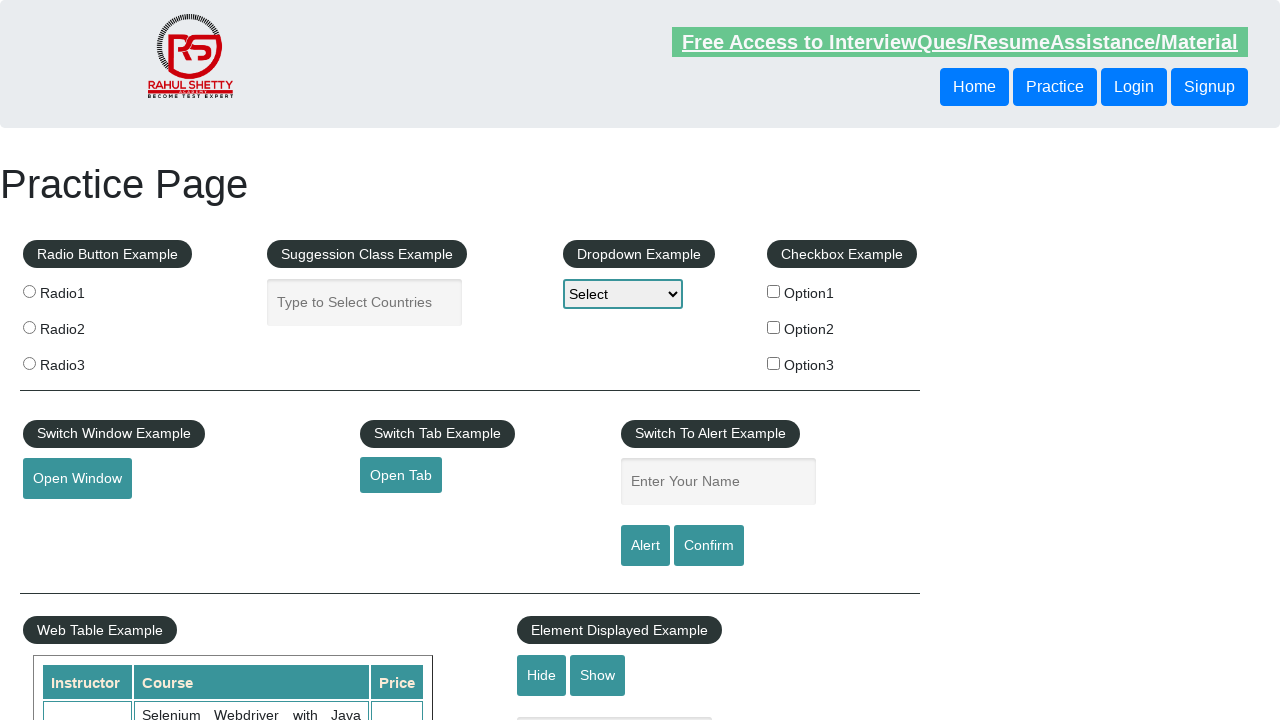